Tests registration form by filling in first name, last name, and email fields, then submitting the form and verifying success message

Starting URL: http://suninjuly.github.io/registration1.html

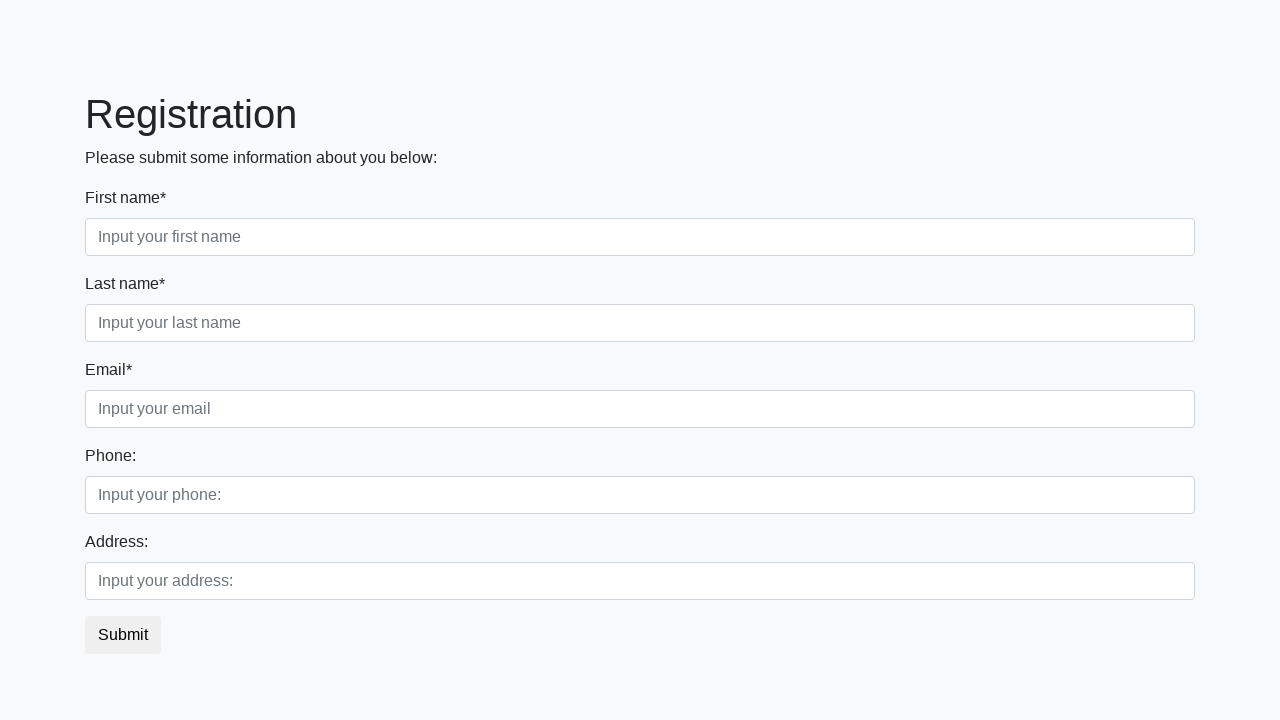

Filled first name field with 'Ivan' on input[placeholder='Input your first name']
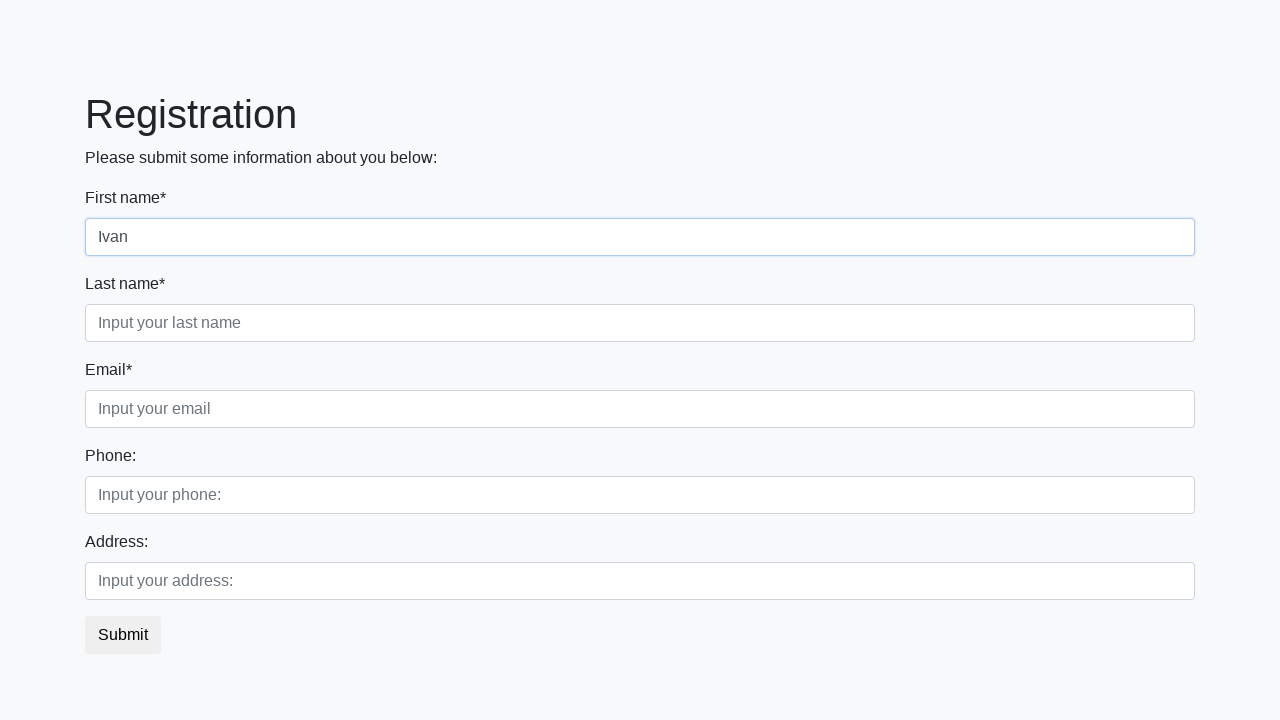

Filled last name field with 'Ivanov' on input[placeholder='Input your last name']
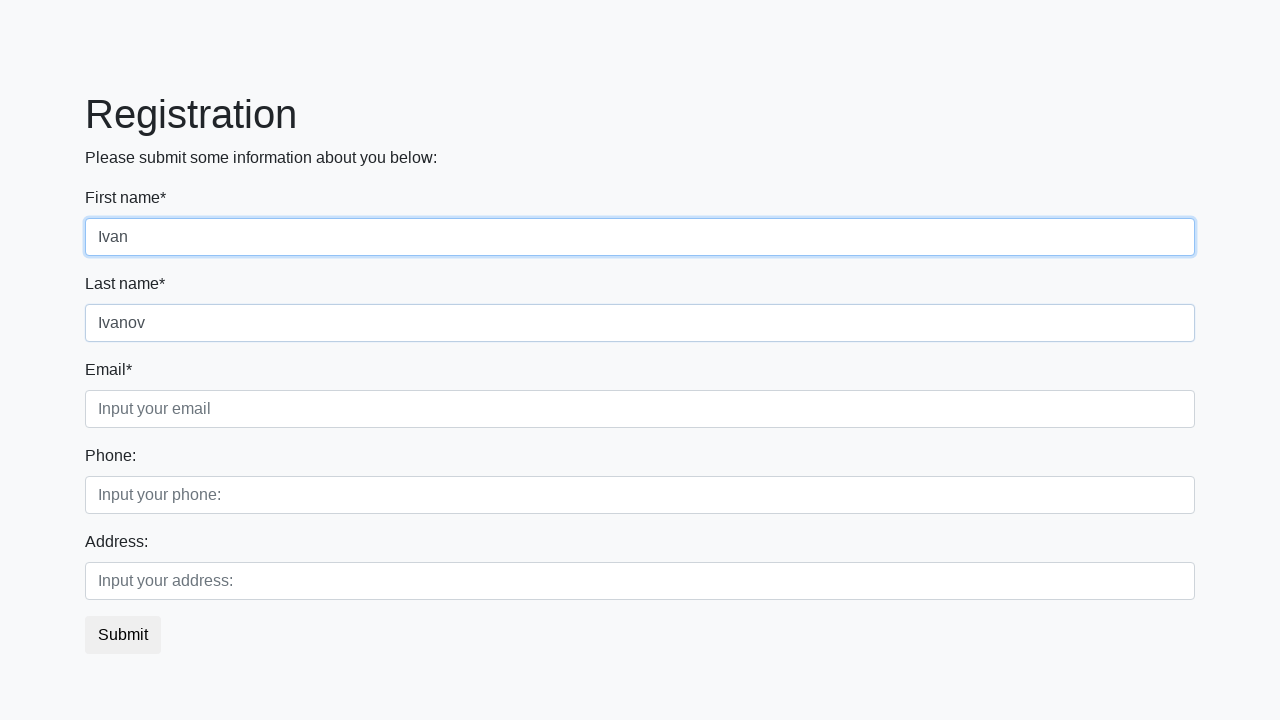

Filled email field with 'ivanov@mail.com' on input[placeholder='Input your email']
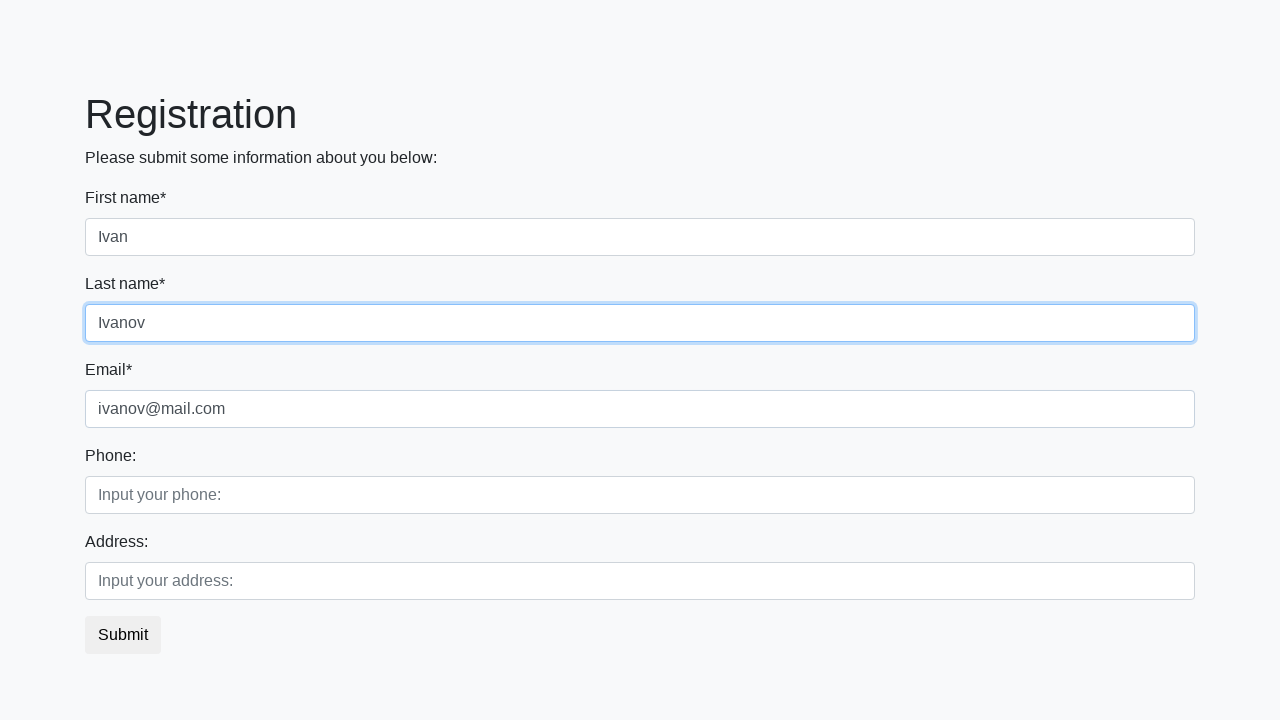

Clicked submit button to register at (123, 635) on button.btn
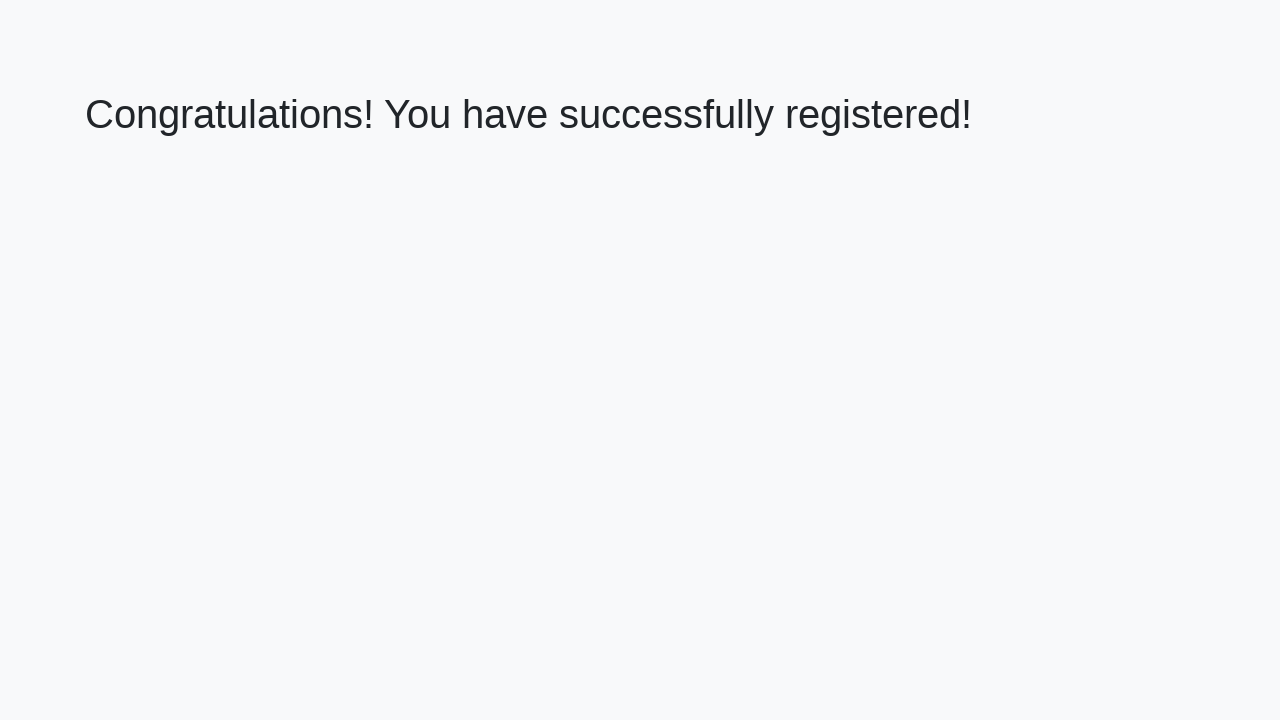

Retrieved success message from page
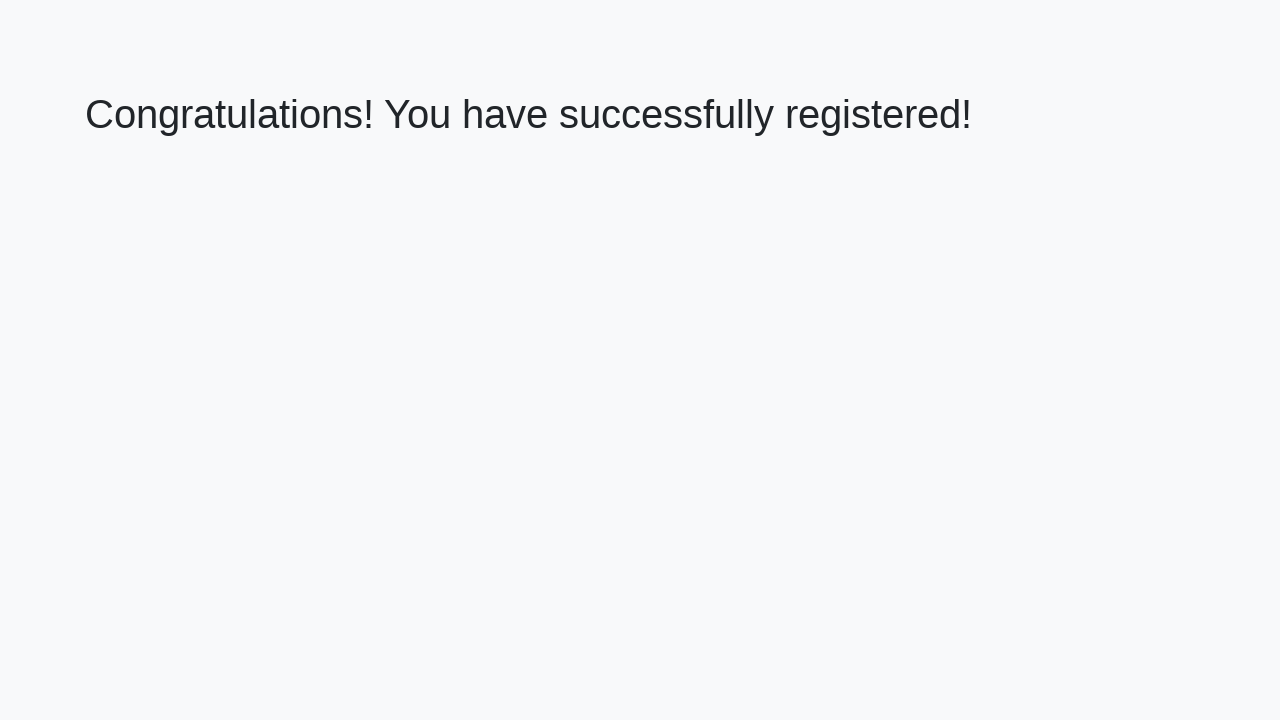

Verified success message: 'Congratulations! You have successfully registered!'
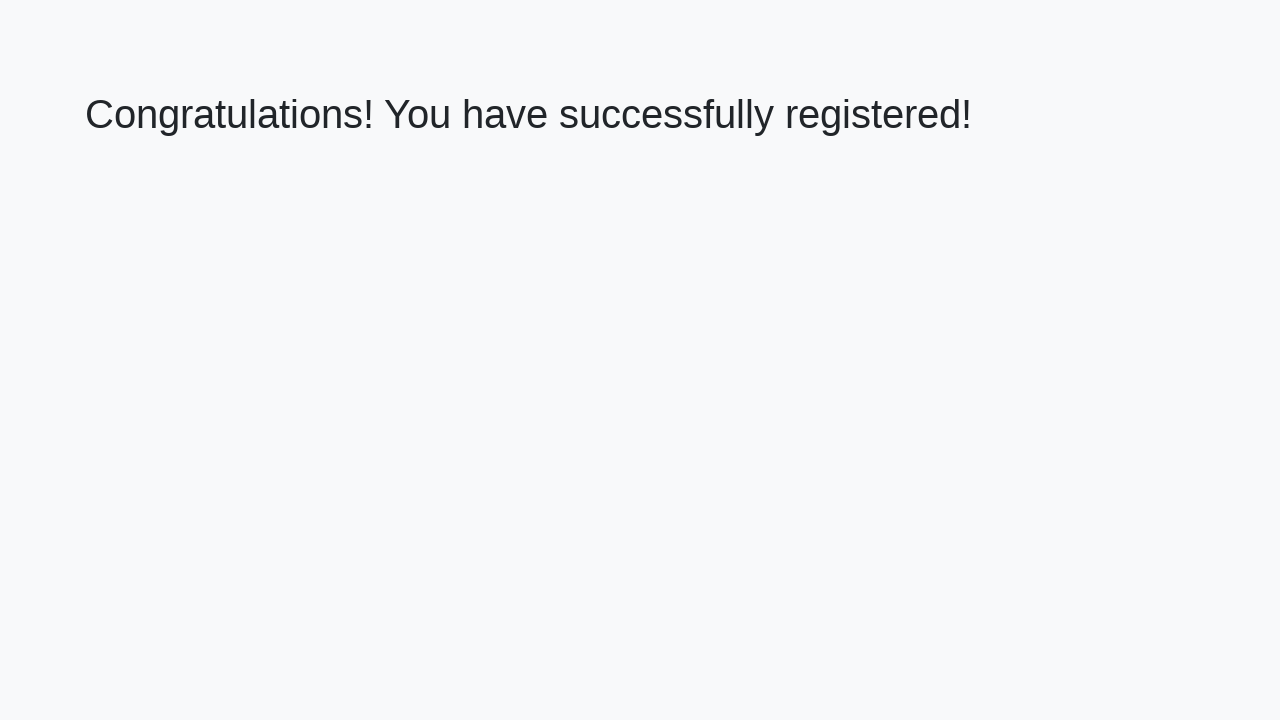

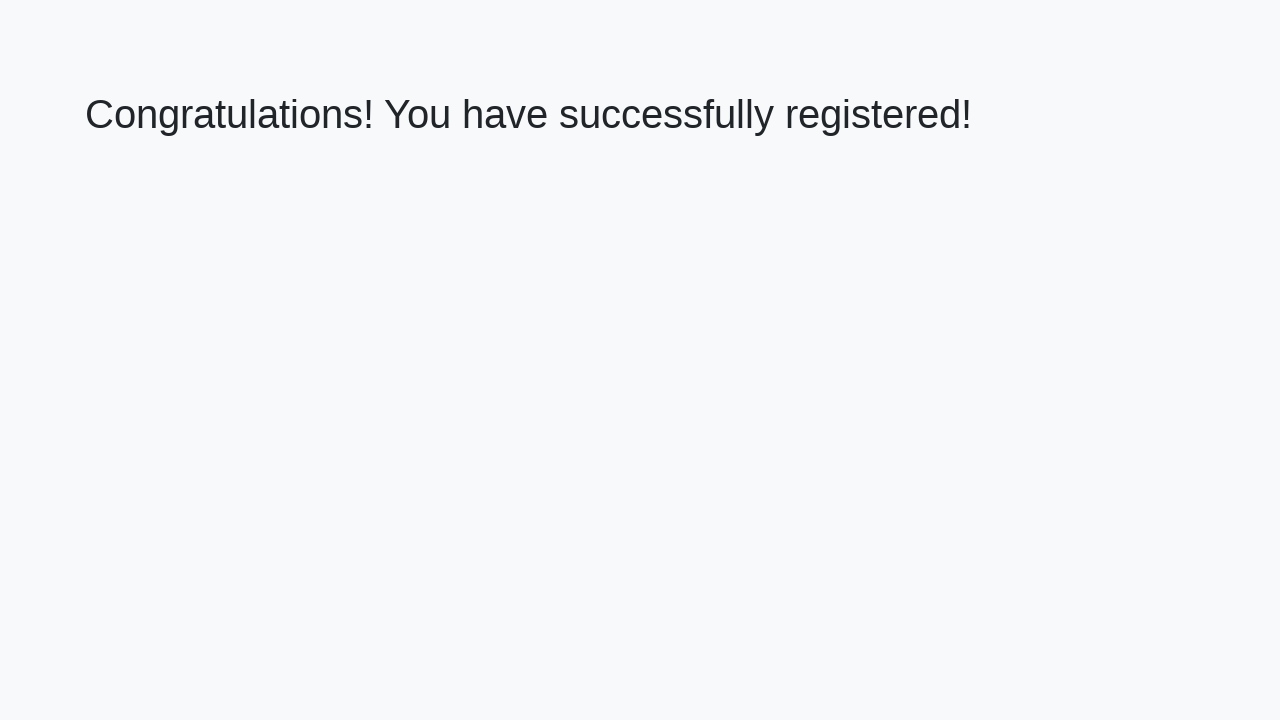